Tests that new todo items are appended to the bottom of the list and the counter shows the correct count.

Starting URL: https://demo.playwright.dev/todomvc

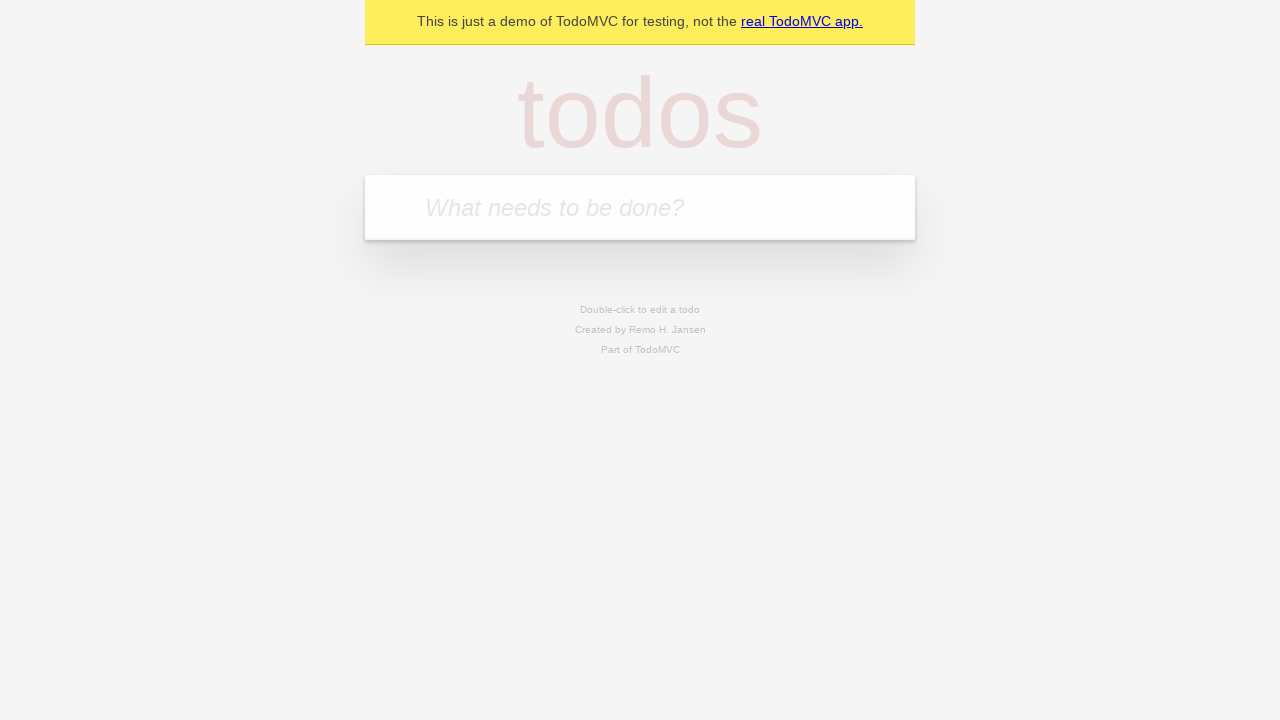

Filled todo input with 'buy some cheese' on [placeholder='What needs to be done?']
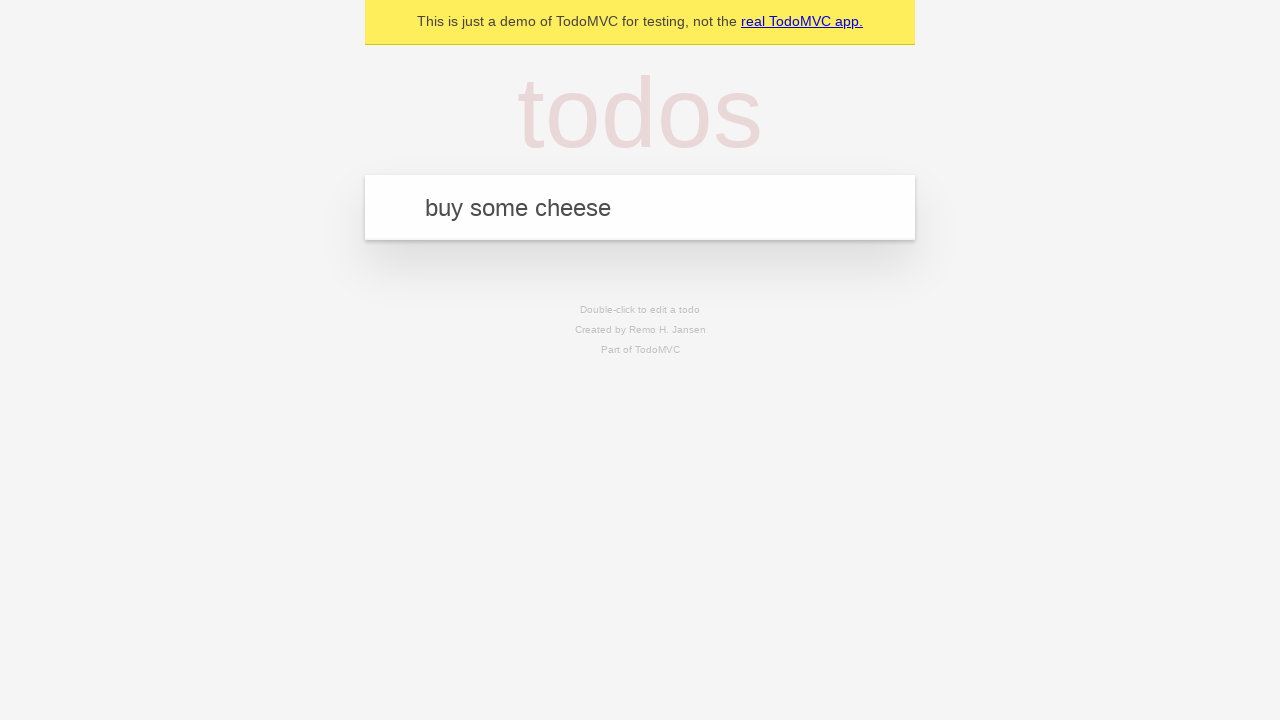

Pressed Enter to add first todo item on [placeholder='What needs to be done?']
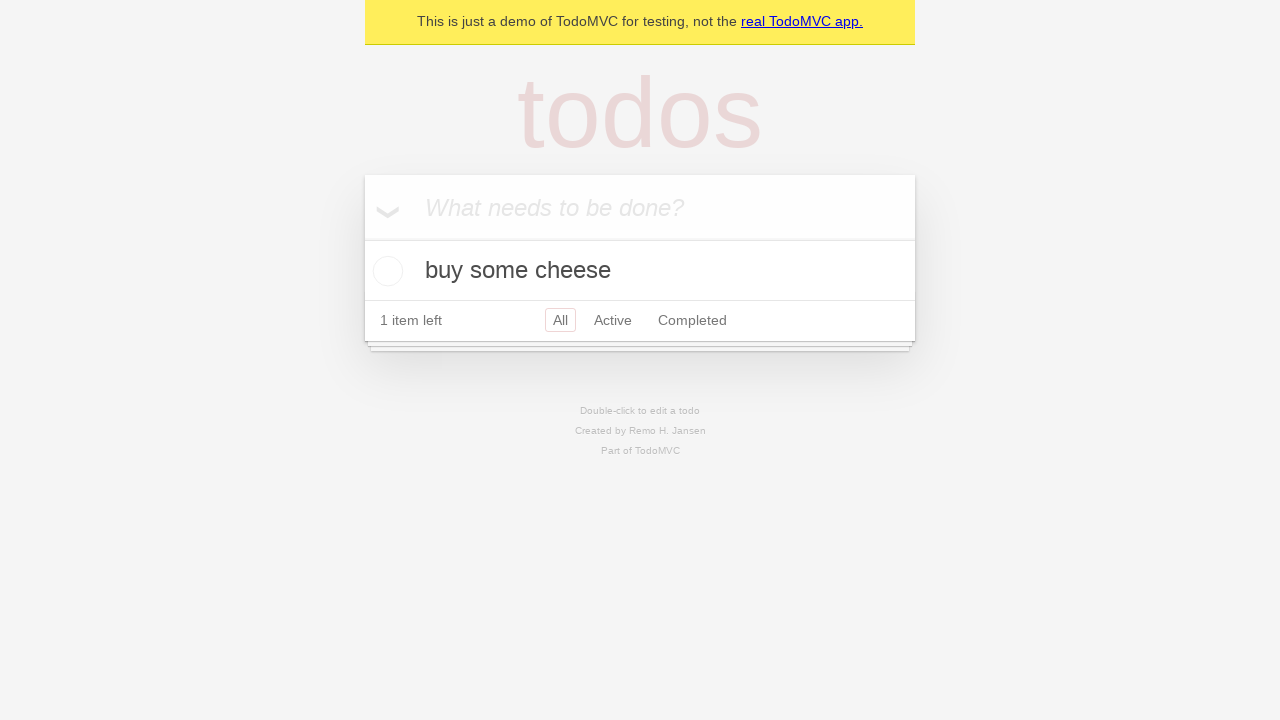

Filled todo input with 'feed the cat' on [placeholder='What needs to be done?']
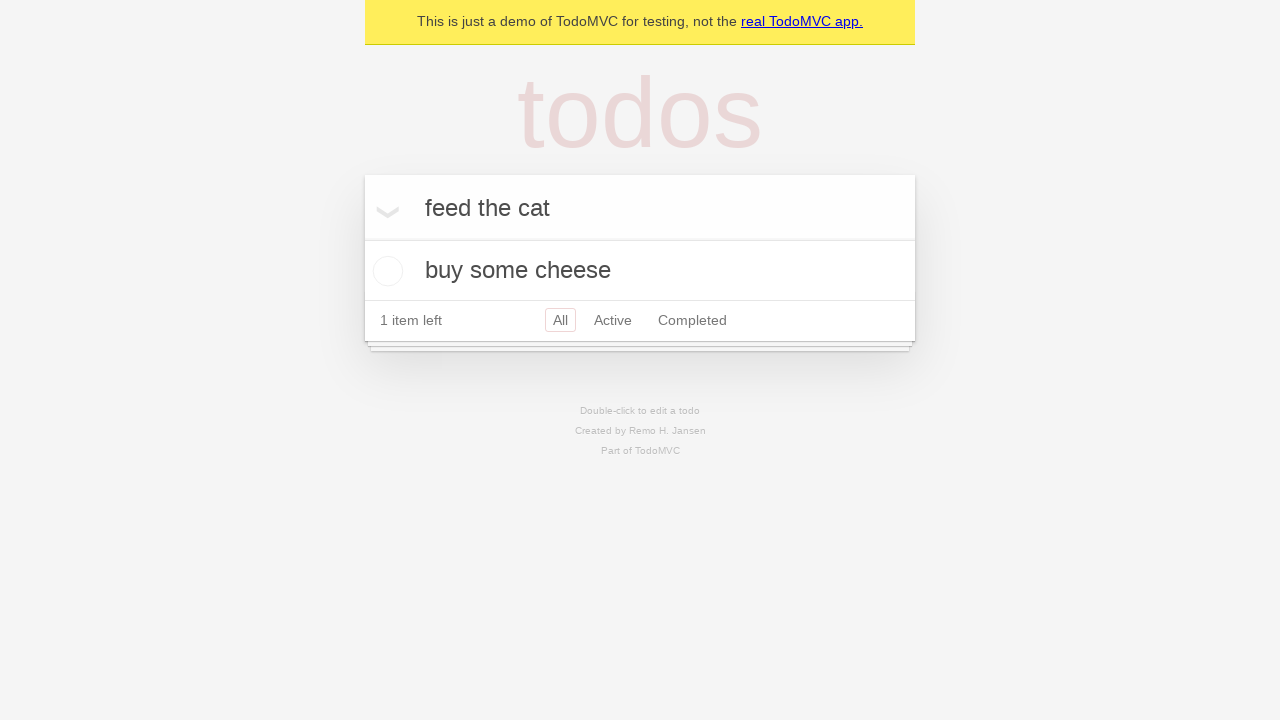

Pressed Enter to add second todo item on [placeholder='What needs to be done?']
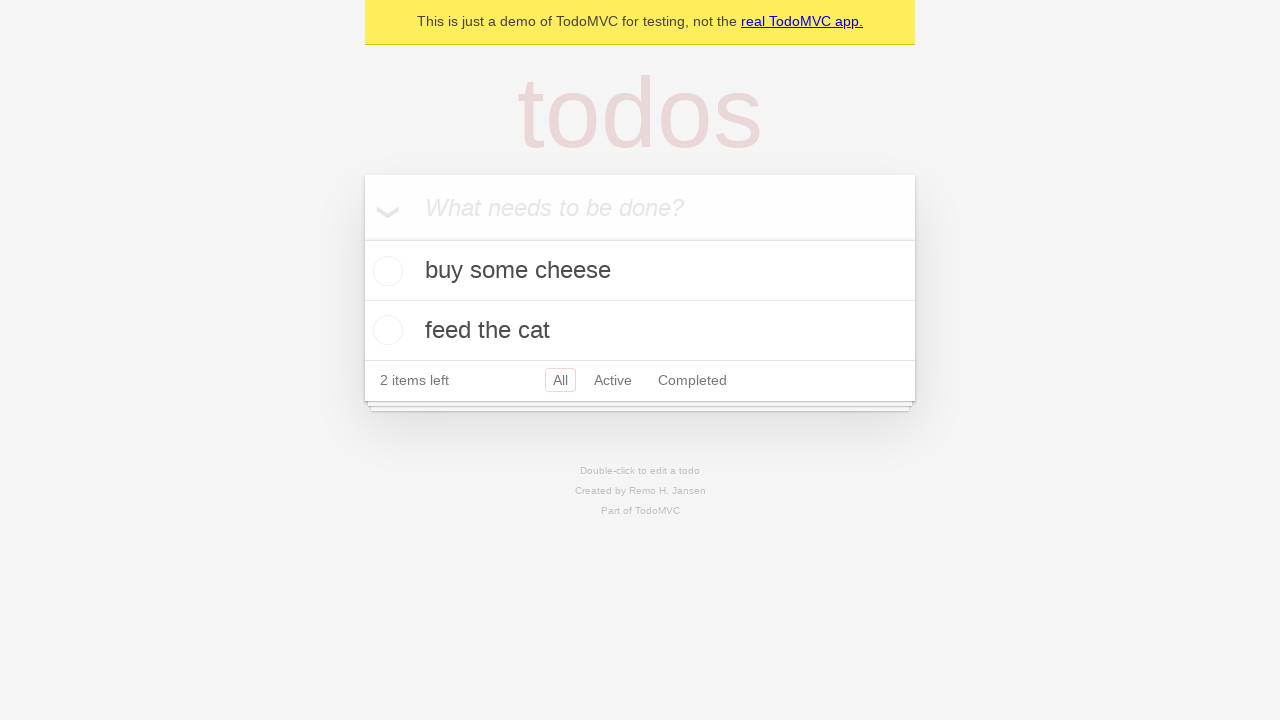

Filled todo input with 'book a doctors appointment' on [placeholder='What needs to be done?']
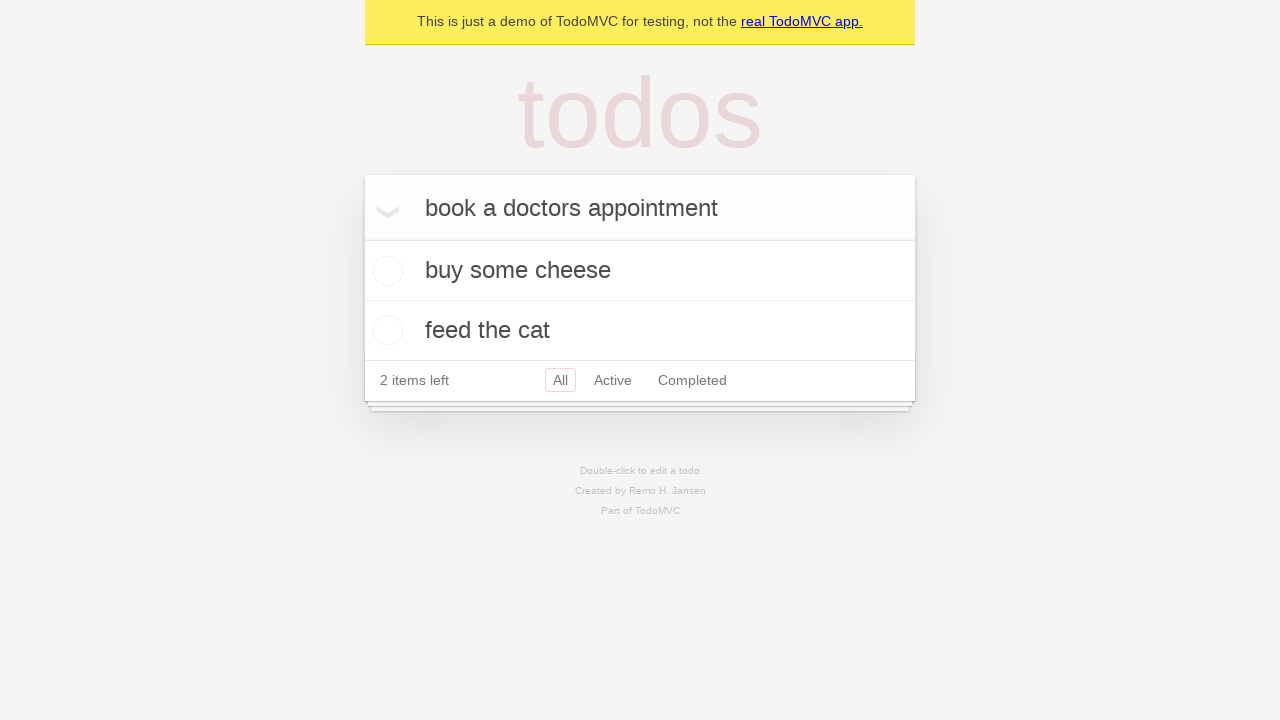

Pressed Enter to add third todo item on [placeholder='What needs to be done?']
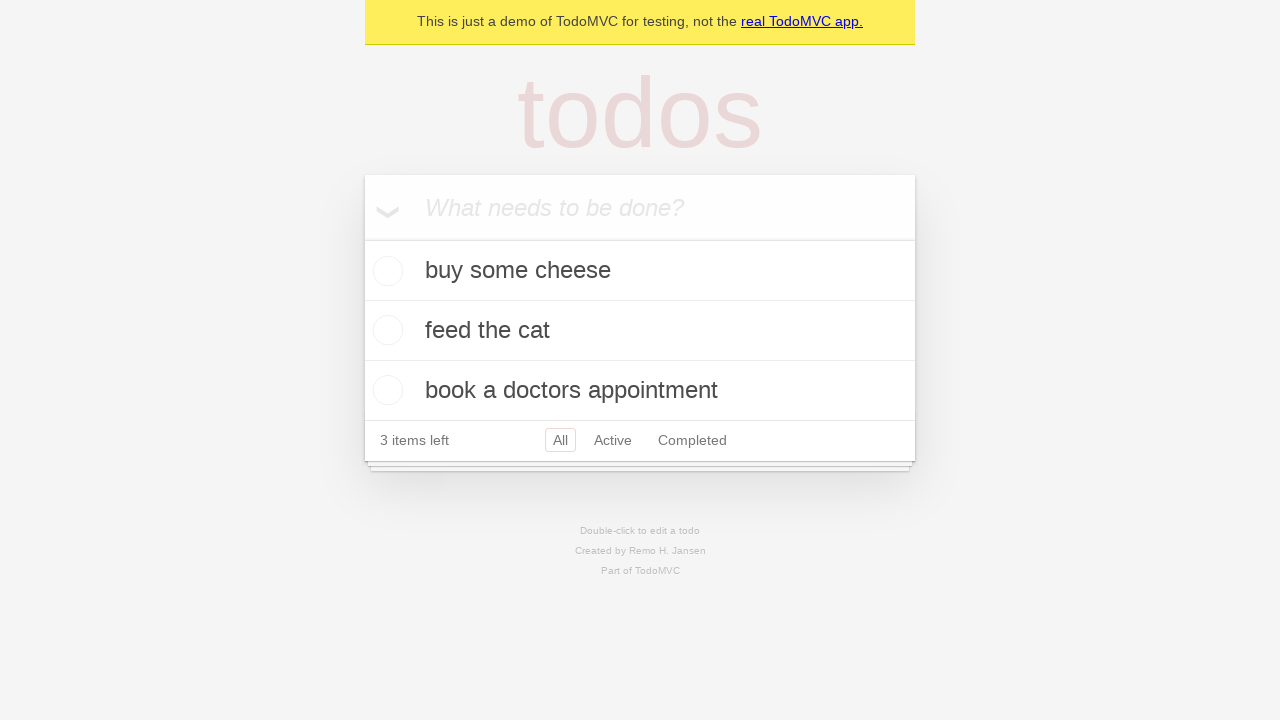

Verified counter shows 3 items left
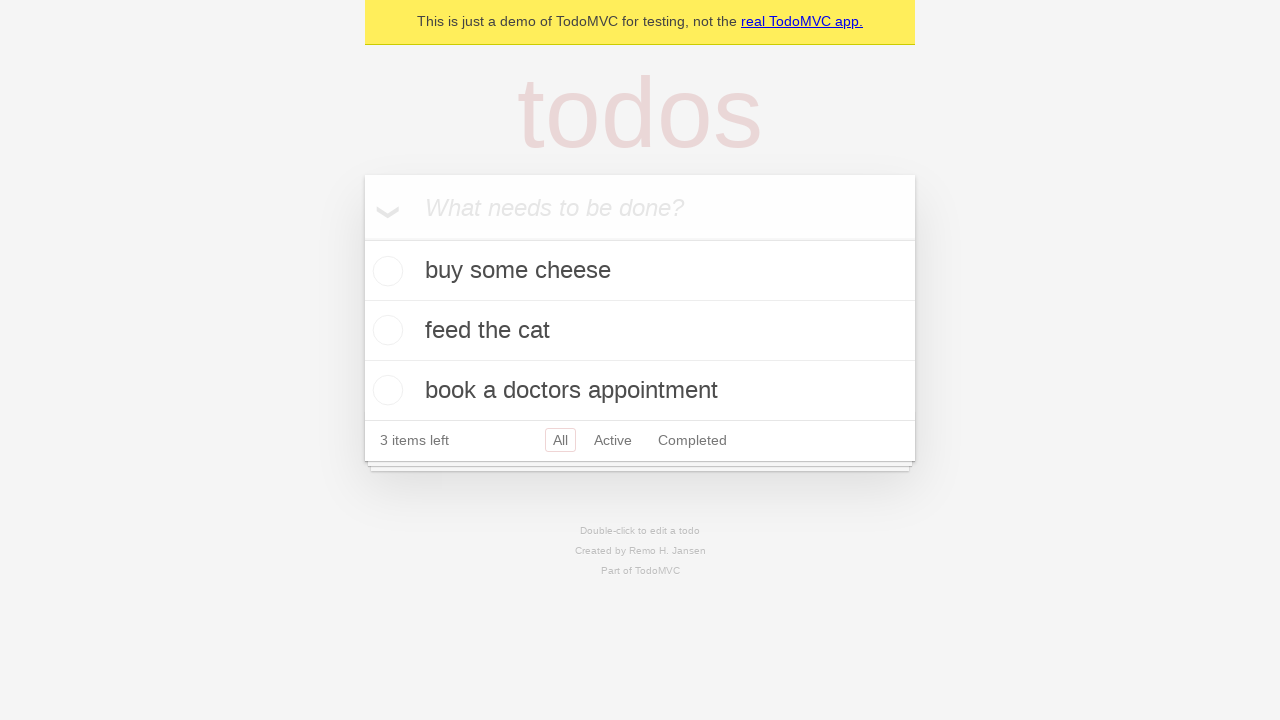

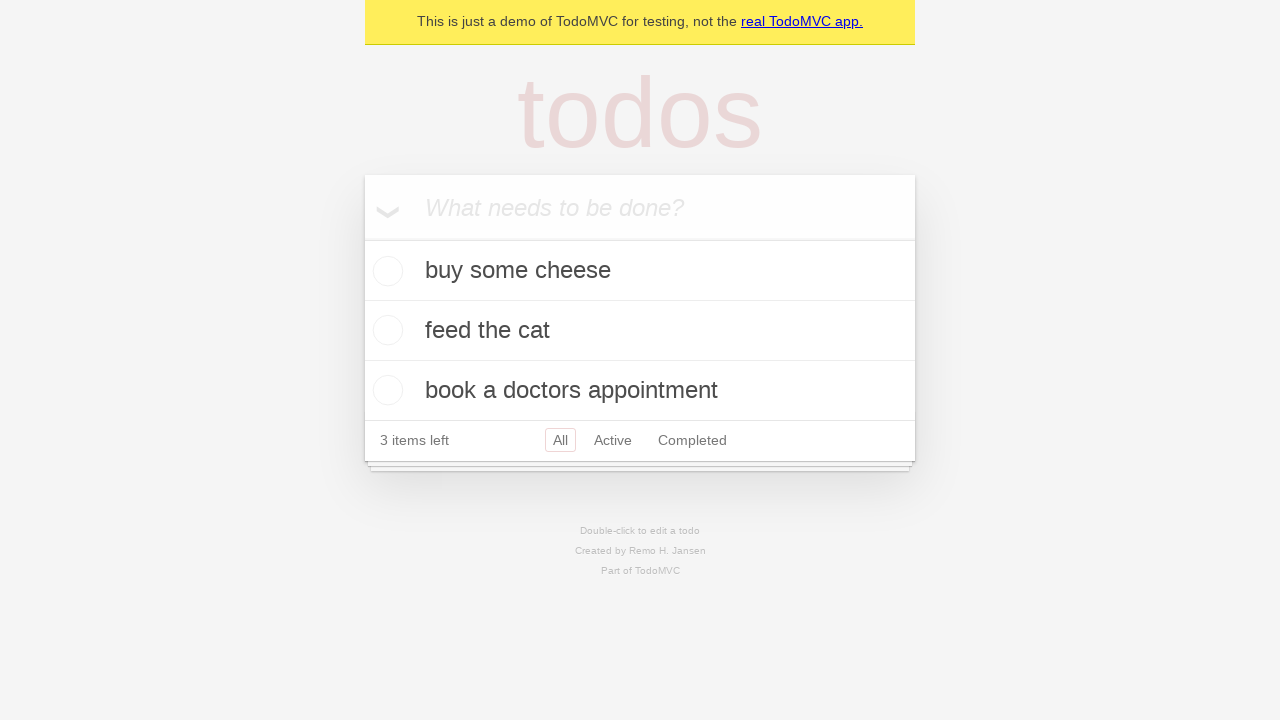